Tests that other controls are hidden when editing a todo item.

Starting URL: https://demo.playwright.dev/todomvc

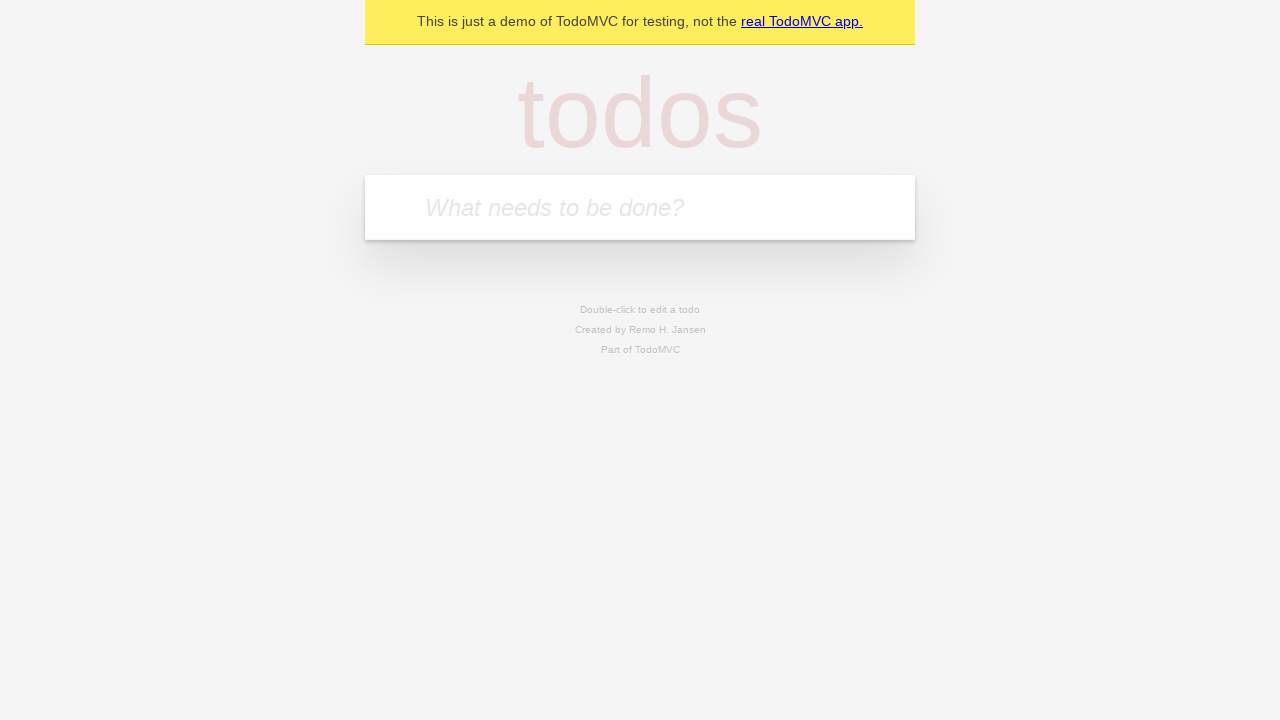

Filled todo input with 'buy some cheese' on internal:attr=[placeholder="What needs to be done?"i]
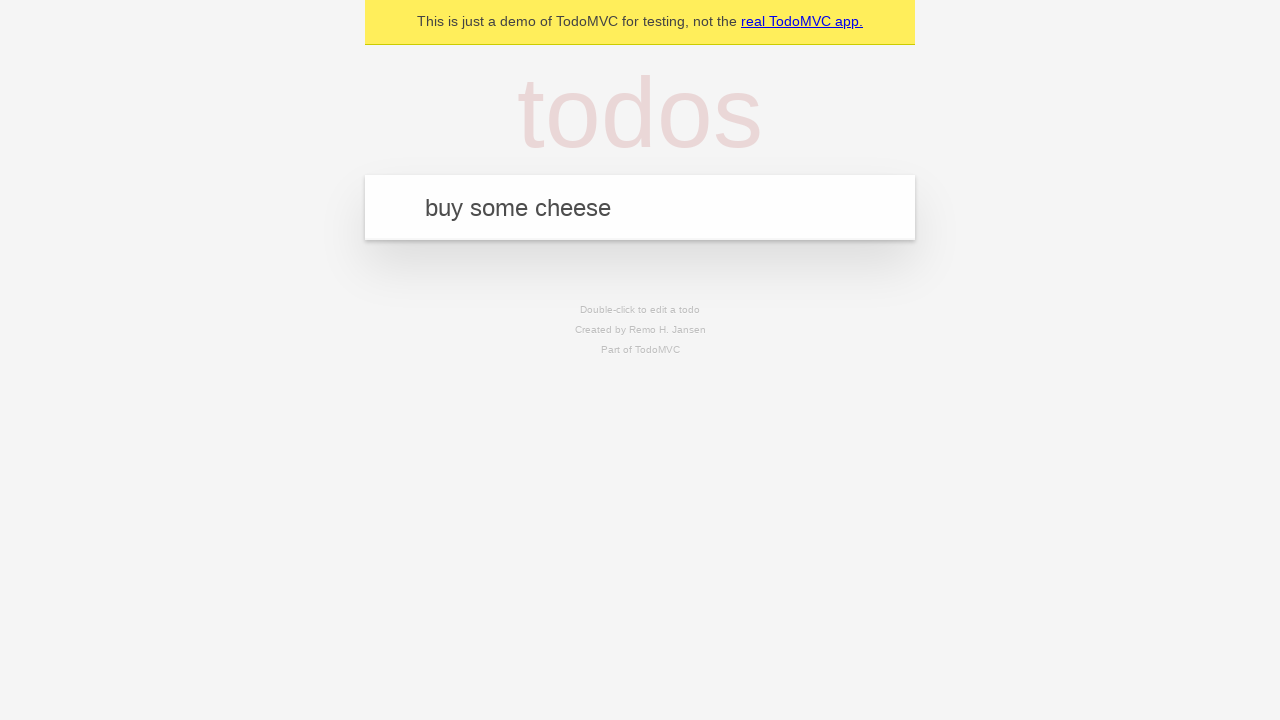

Pressed Enter to create first todo on internal:attr=[placeholder="What needs to be done?"i]
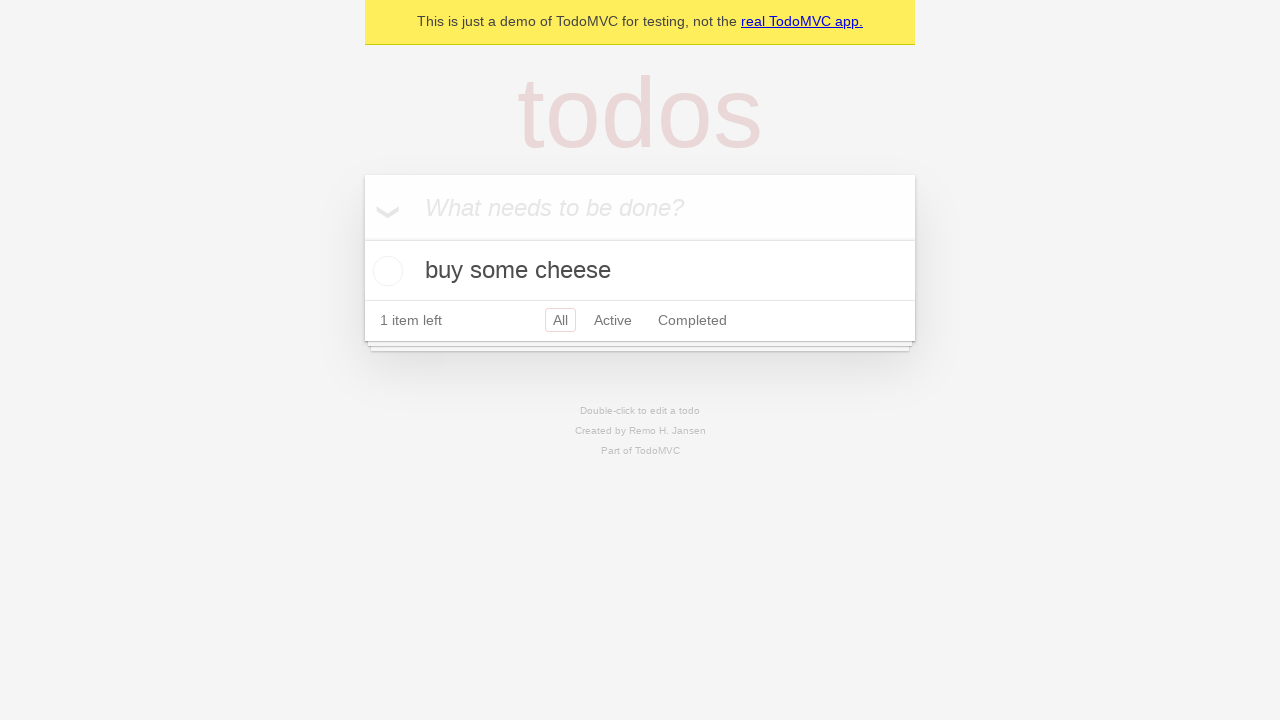

Filled todo input with 'feed the cat' on internal:attr=[placeholder="What needs to be done?"i]
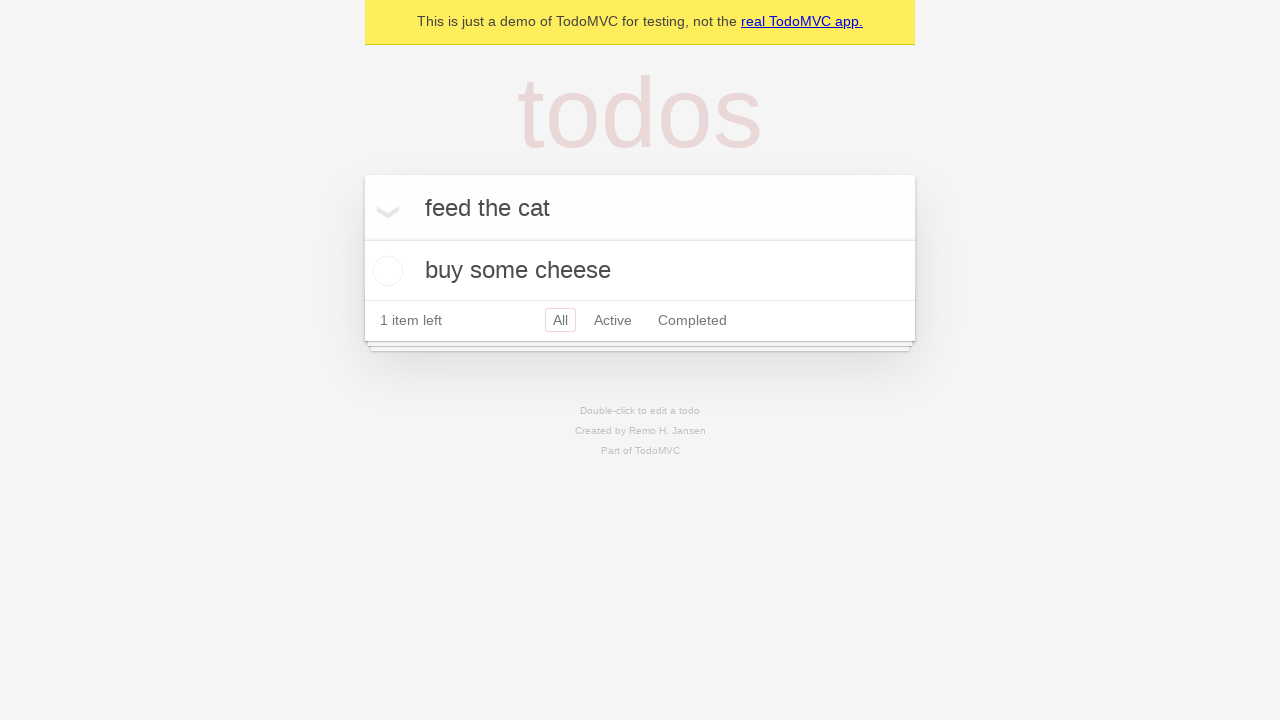

Pressed Enter to create second todo on internal:attr=[placeholder="What needs to be done?"i]
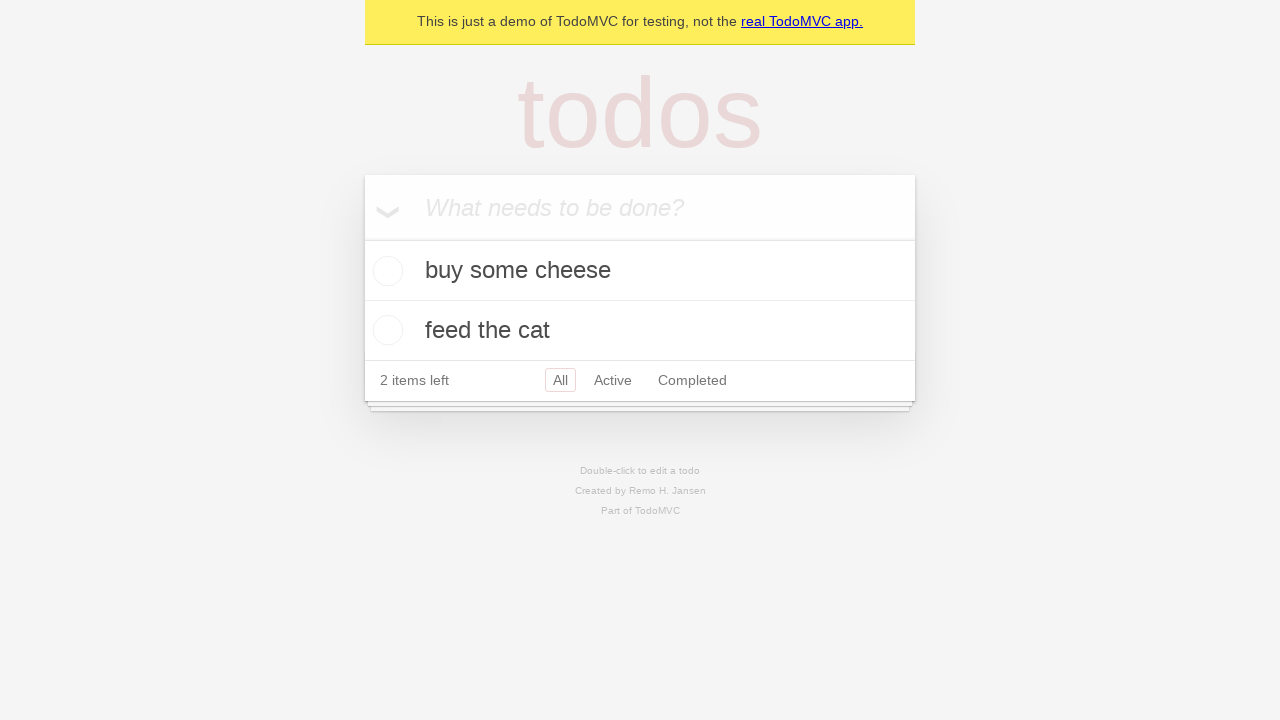

Filled todo input with 'book a doctors appointment' on internal:attr=[placeholder="What needs to be done?"i]
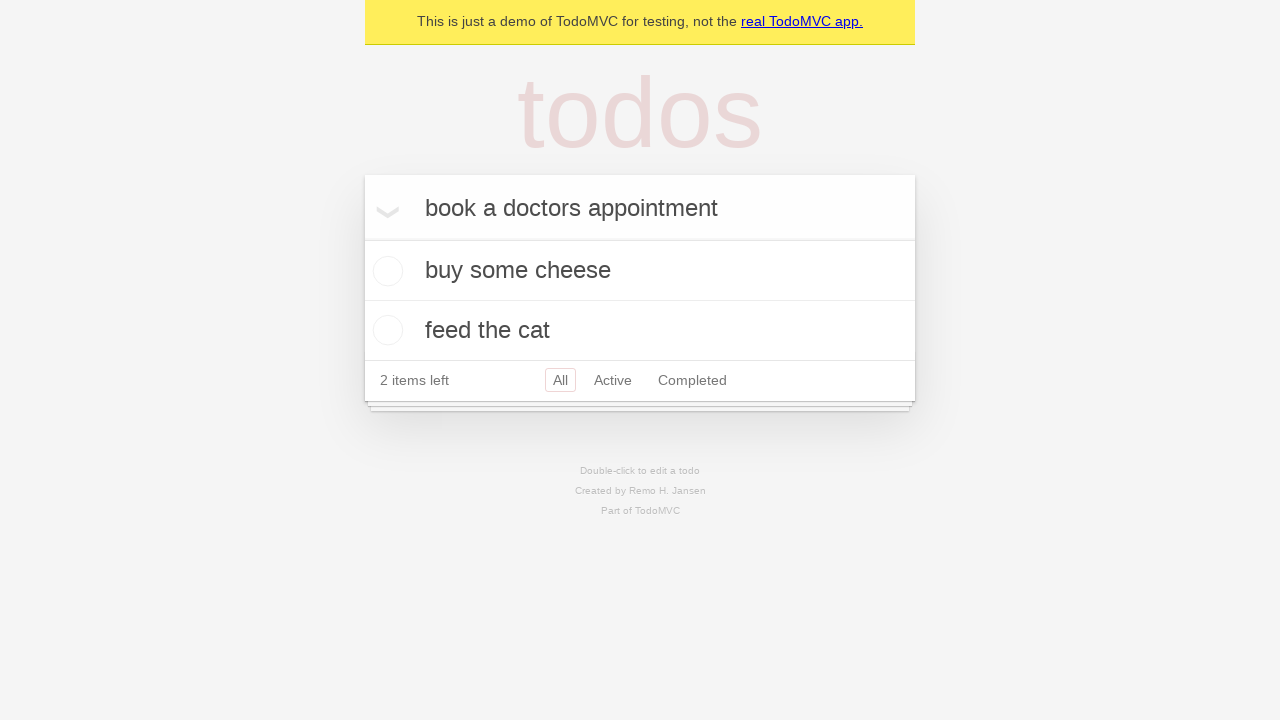

Pressed Enter to create third todo on internal:attr=[placeholder="What needs to be done?"i]
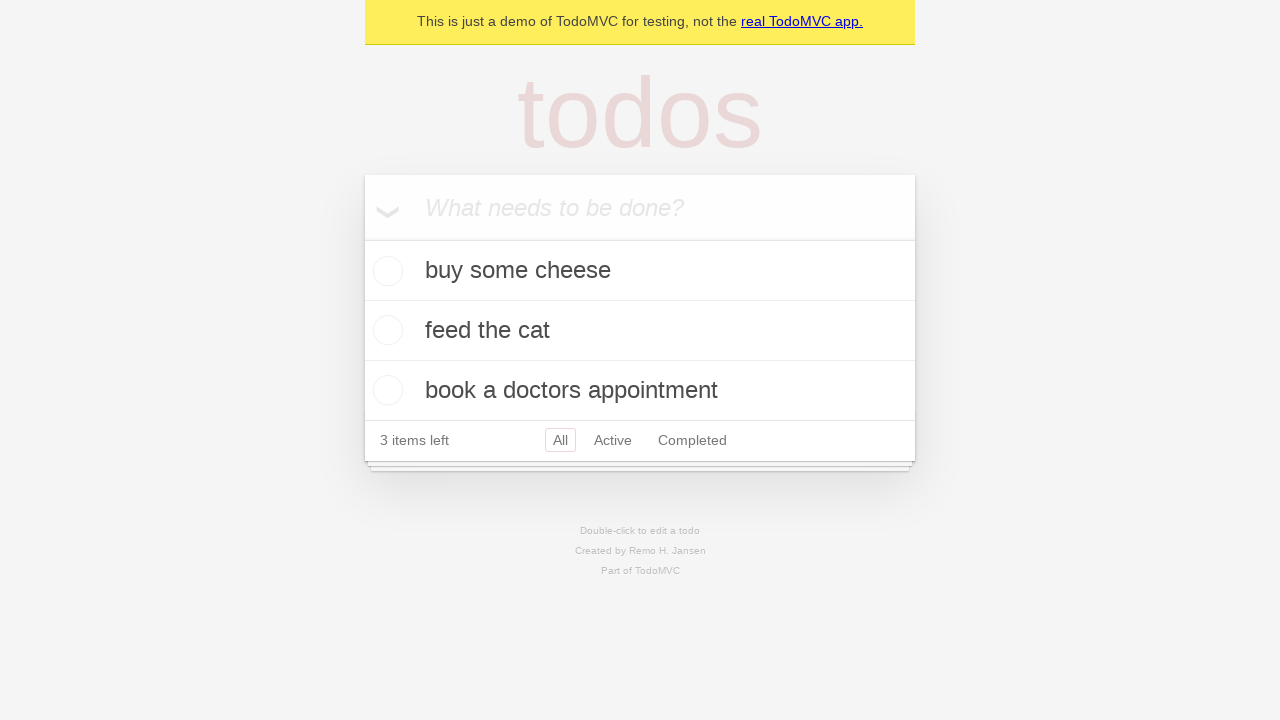

Double-clicked second todo item to enter edit mode at (640, 331) on .todo-list li >> nth=1
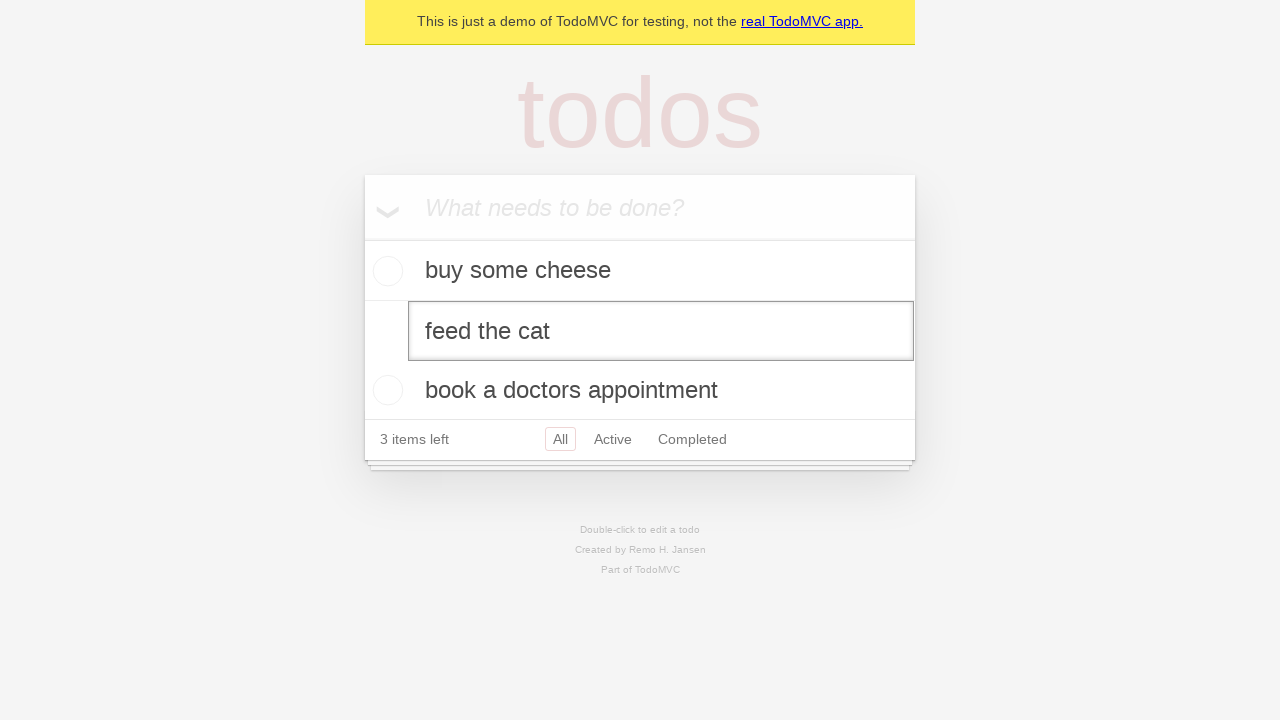

Edit input field appeared, confirming edit mode is active
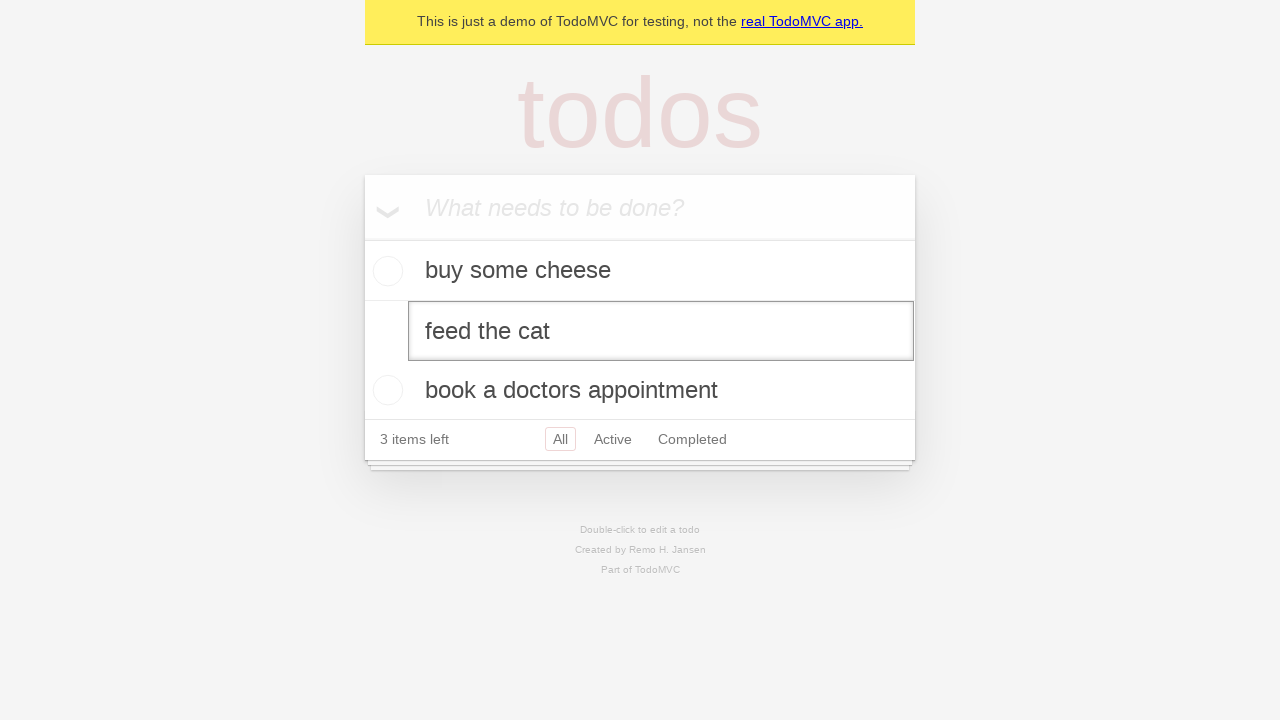

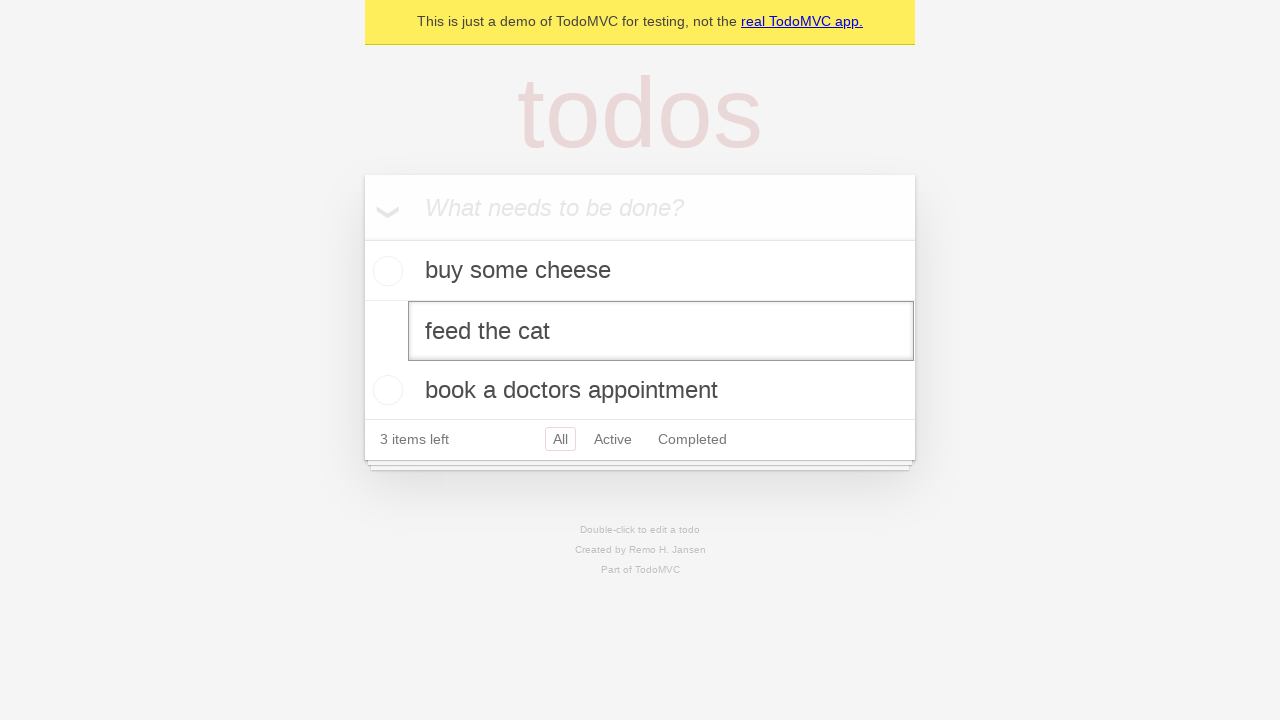